Tests marking all todo items as completed using the toggle all checkbox

Starting URL: https://demo.playwright.dev/todomvc

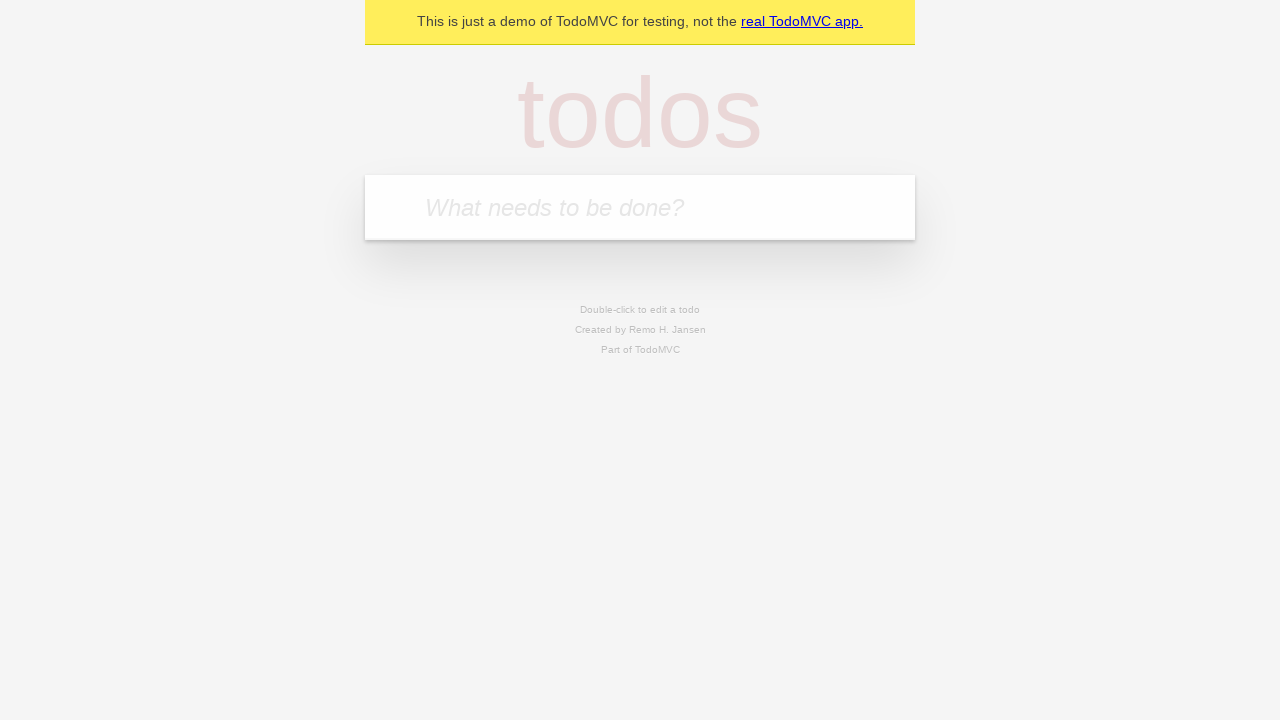

Filled todo input with 'buy some cheese' on internal:attr=[placeholder="What needs to be done?"i]
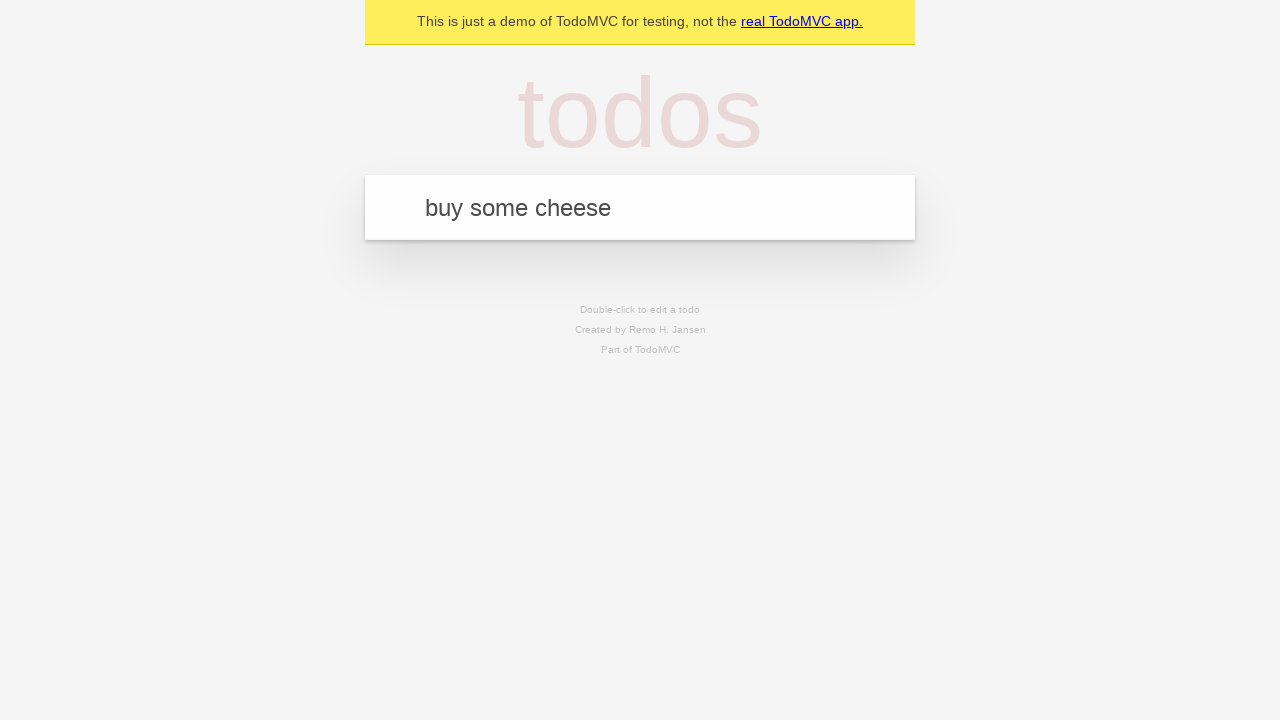

Pressed Enter to add first todo item on internal:attr=[placeholder="What needs to be done?"i]
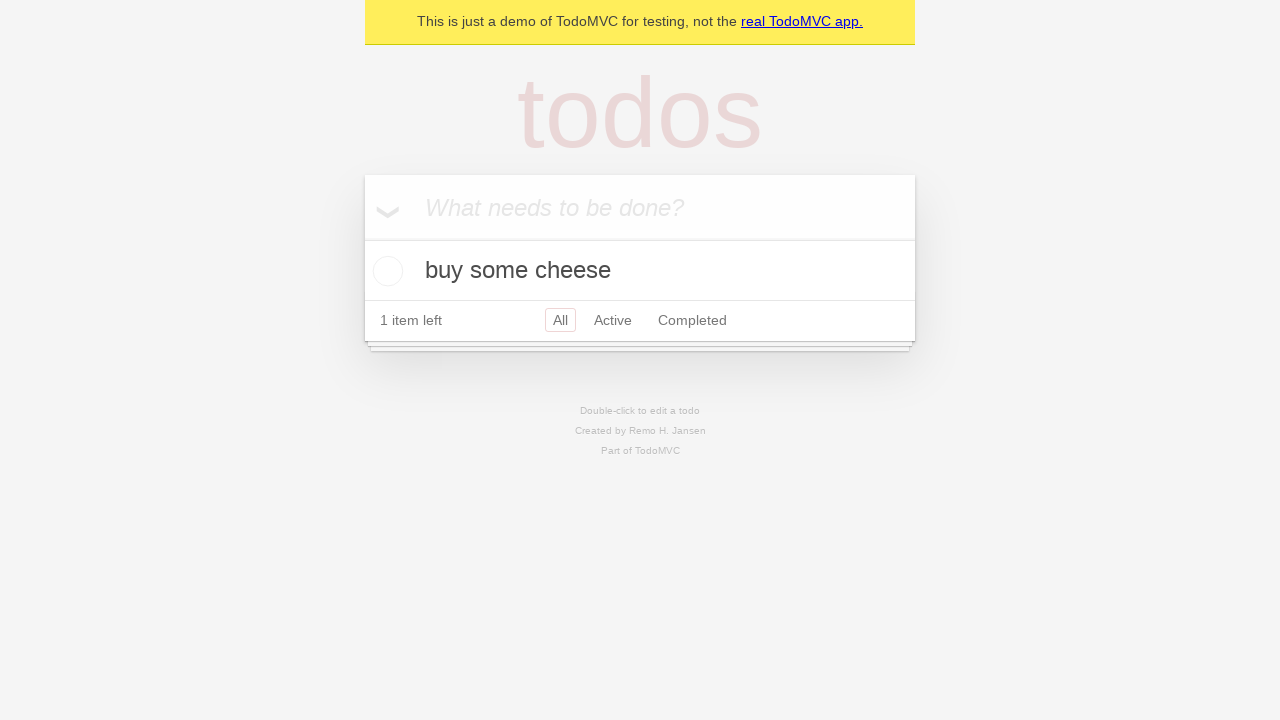

Filled todo input with 'feed the cat' on internal:attr=[placeholder="What needs to be done?"i]
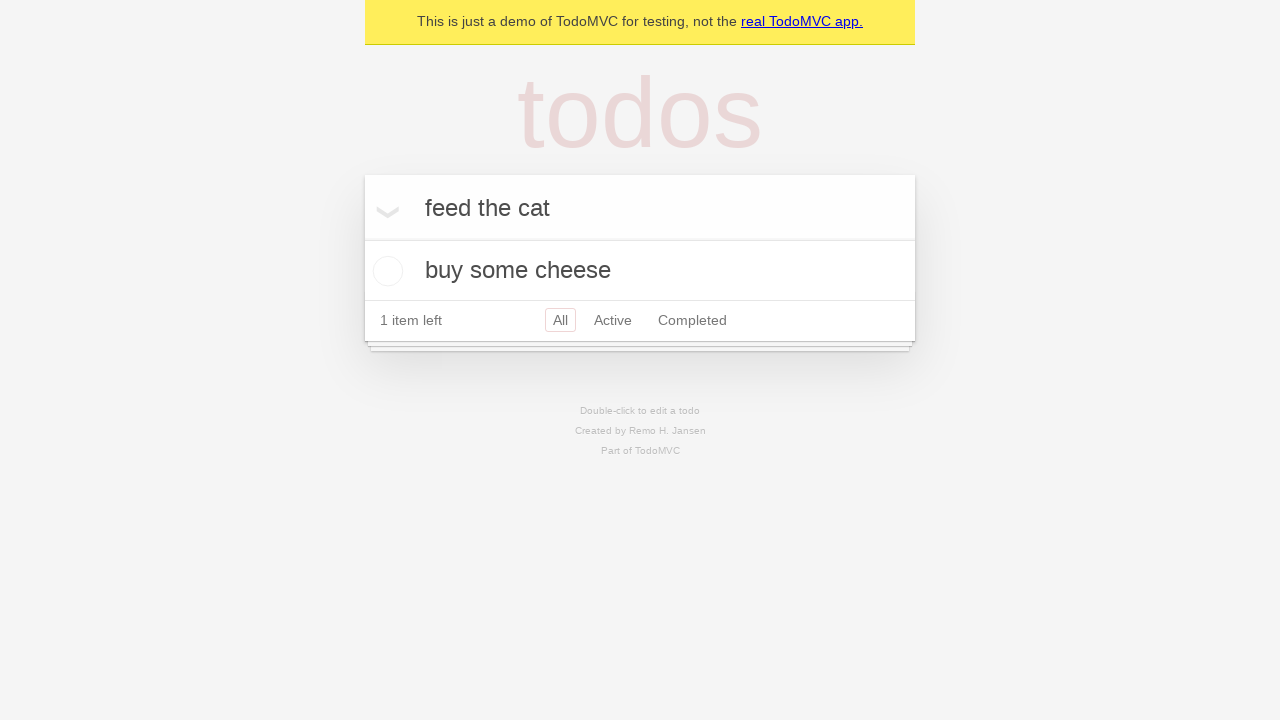

Pressed Enter to add second todo item on internal:attr=[placeholder="What needs to be done?"i]
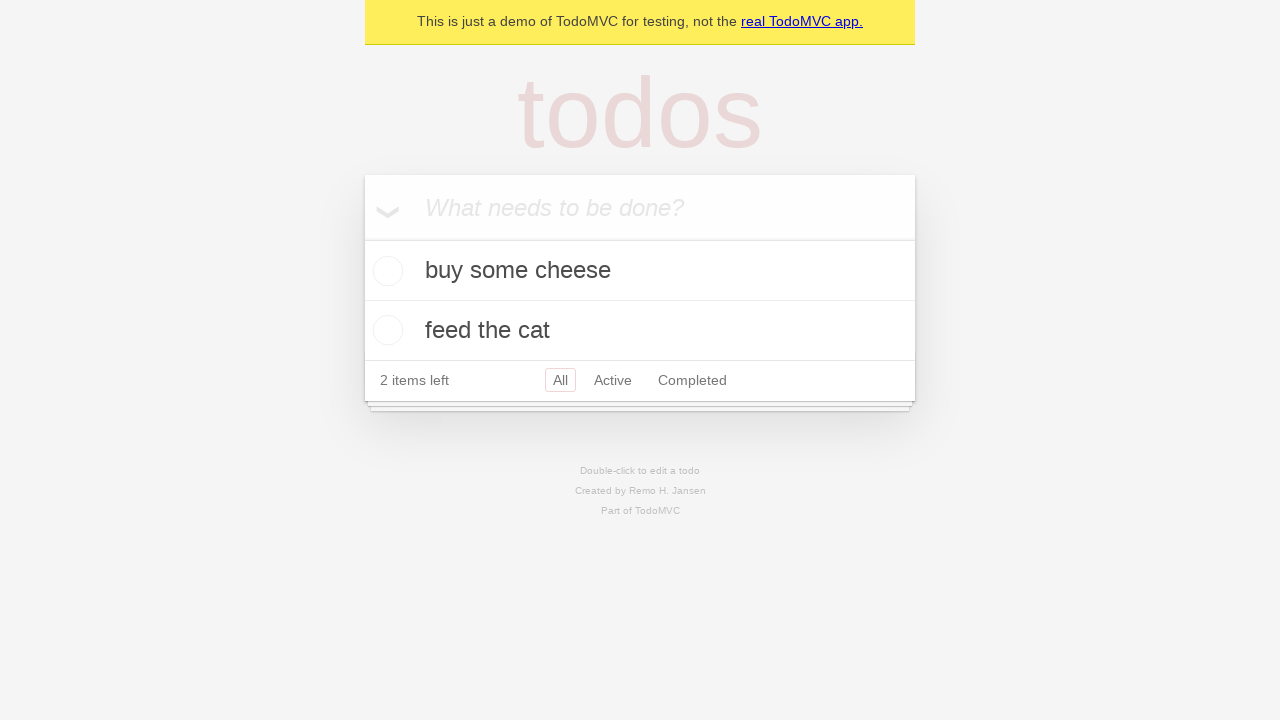

Filled todo input with 'book a doctors appointment' on internal:attr=[placeholder="What needs to be done?"i]
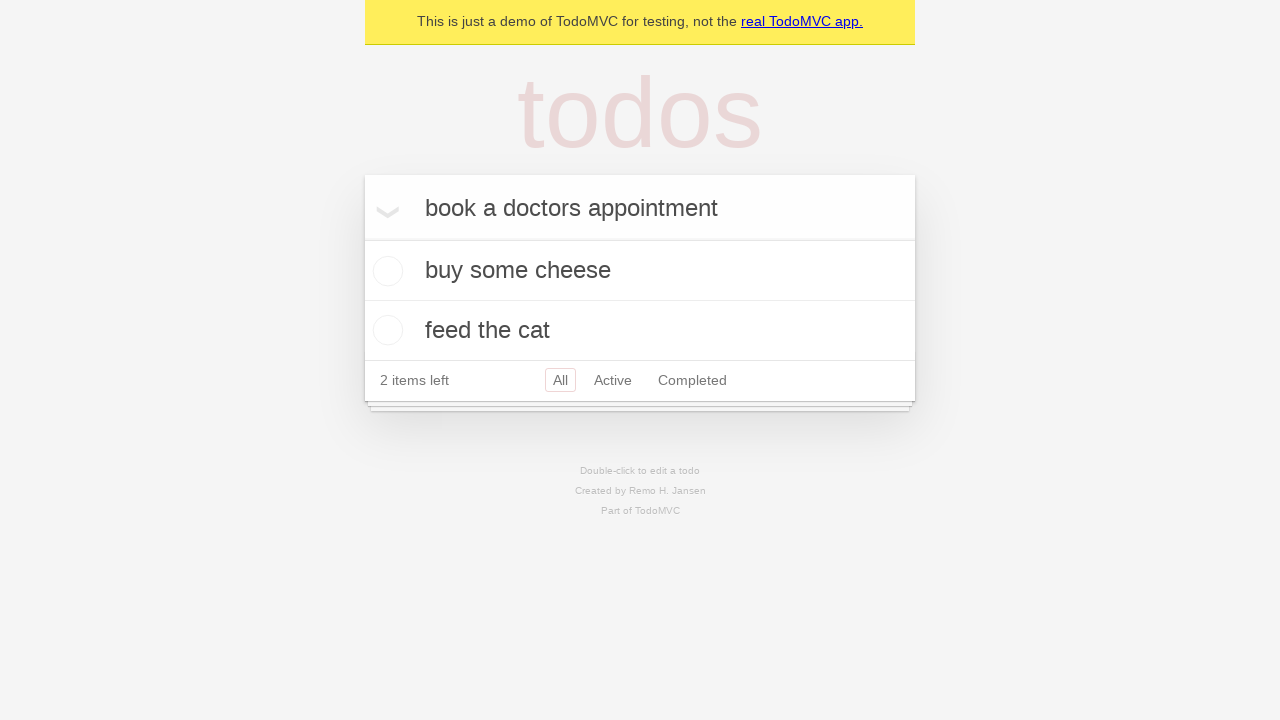

Pressed Enter to add third todo item on internal:attr=[placeholder="What needs to be done?"i]
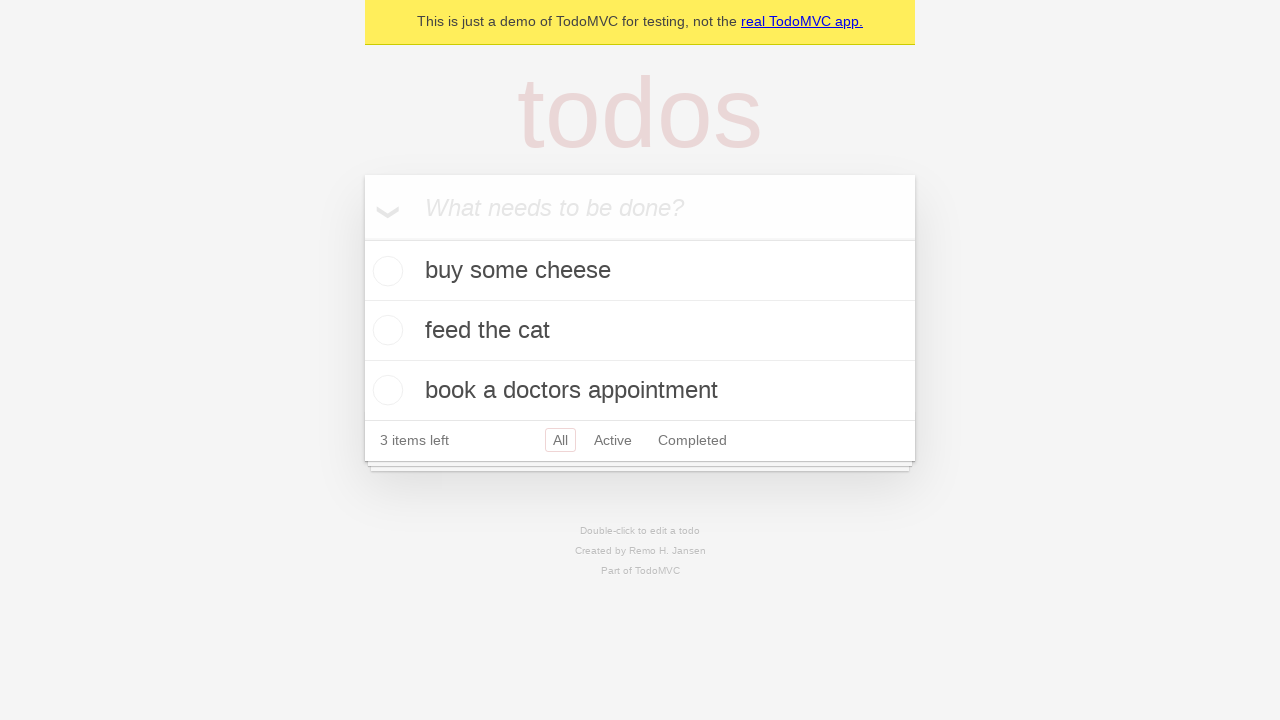

Clicked 'Mark all as complete' checkbox to complete all todo items at (362, 238) on internal:label="Mark all as complete"i
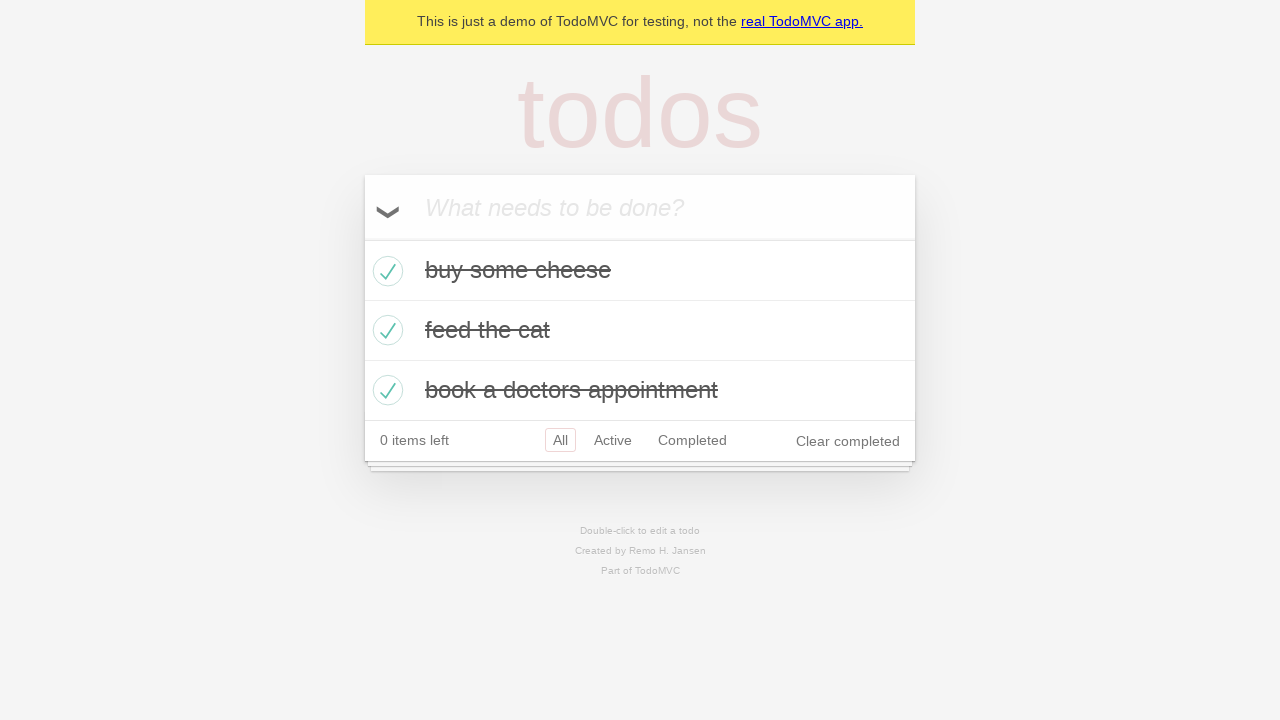

Verified all todo items are marked as completed
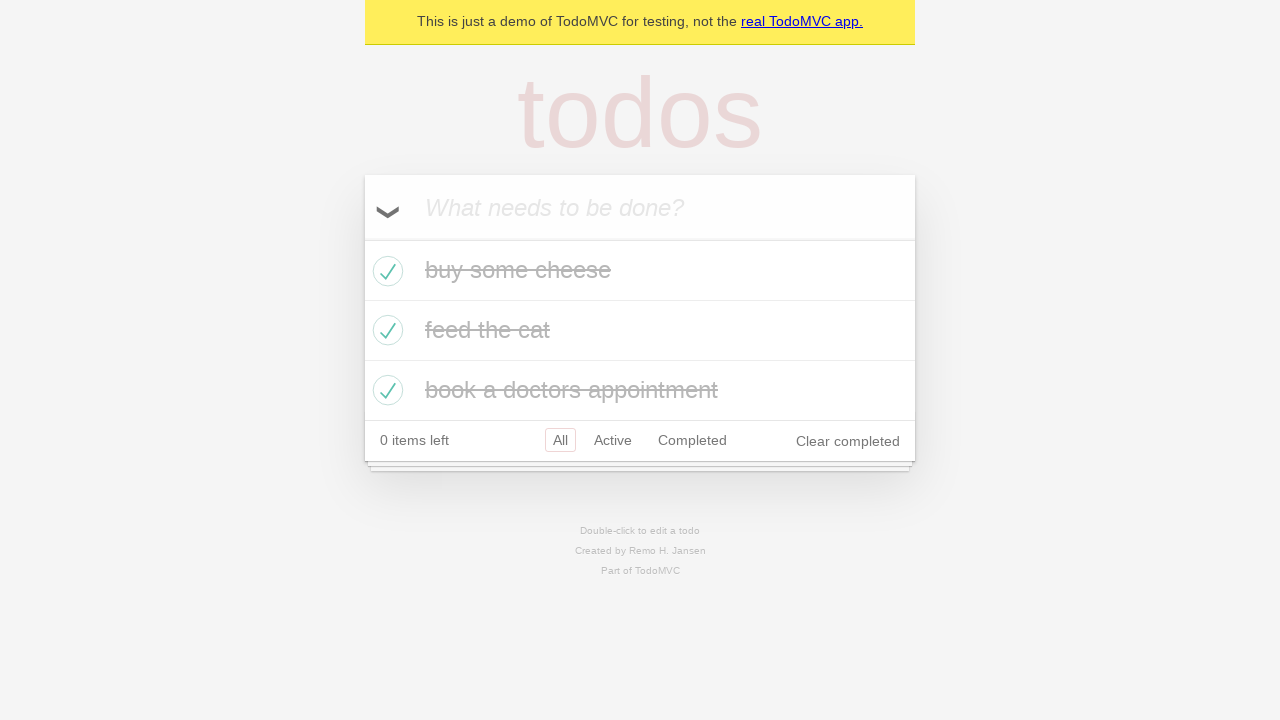

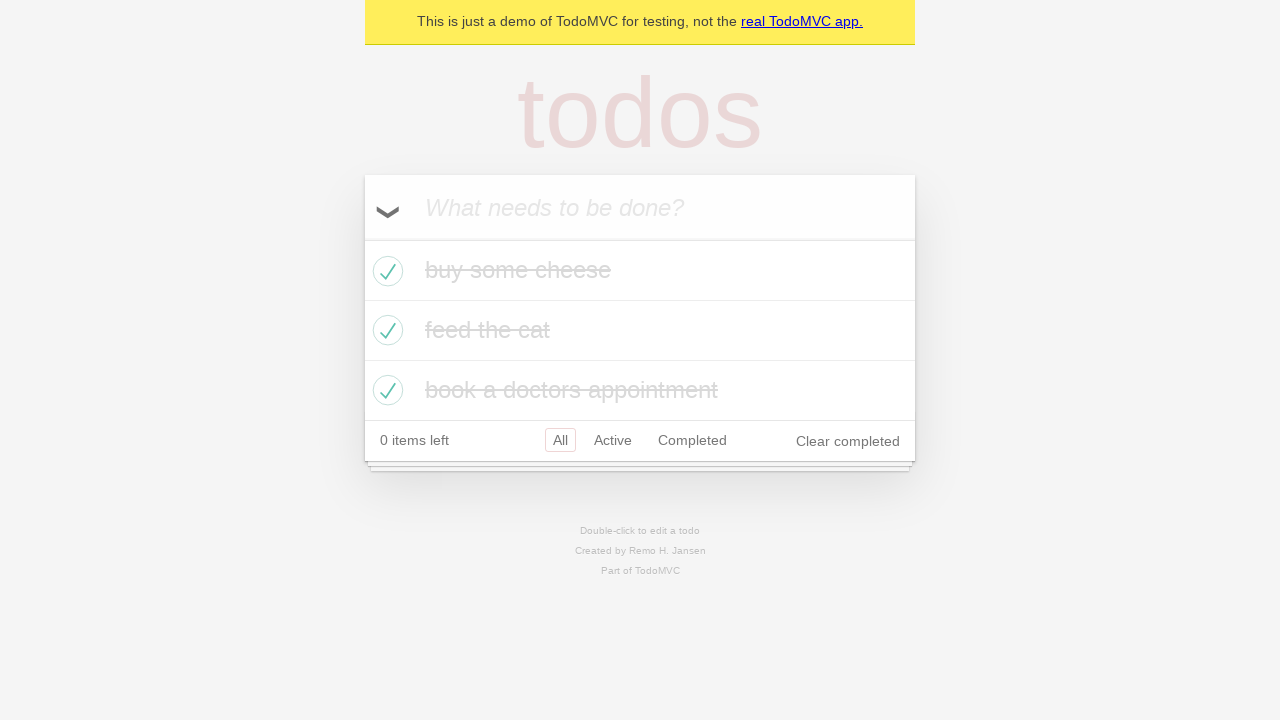